Tests calendar date picker UI by clicking through the calendar navigation to select a specific date (June 15, 2027) - navigating from date view to year view, selecting year, month, and day.

Starting URL: https://rahulshettyacademy.com/seleniumPractise/#/offers

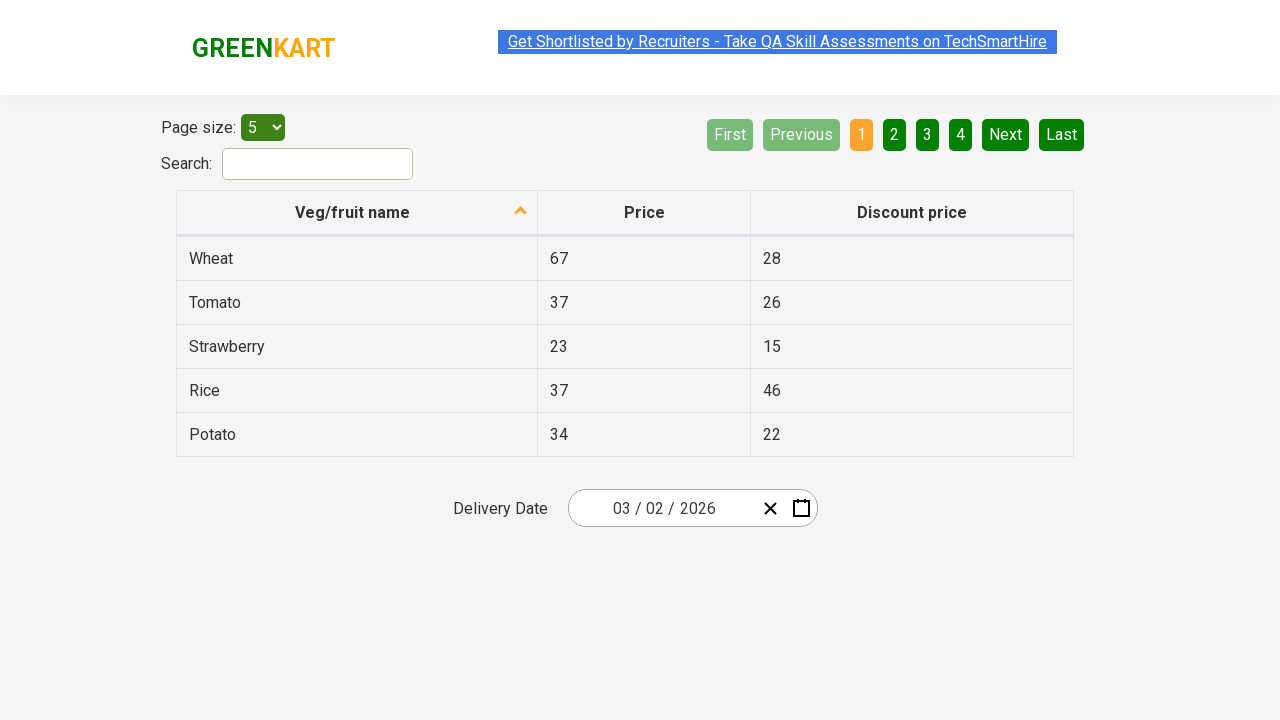

Opened date picker calendar at (662, 508) on .react-date-picker__inputGroup
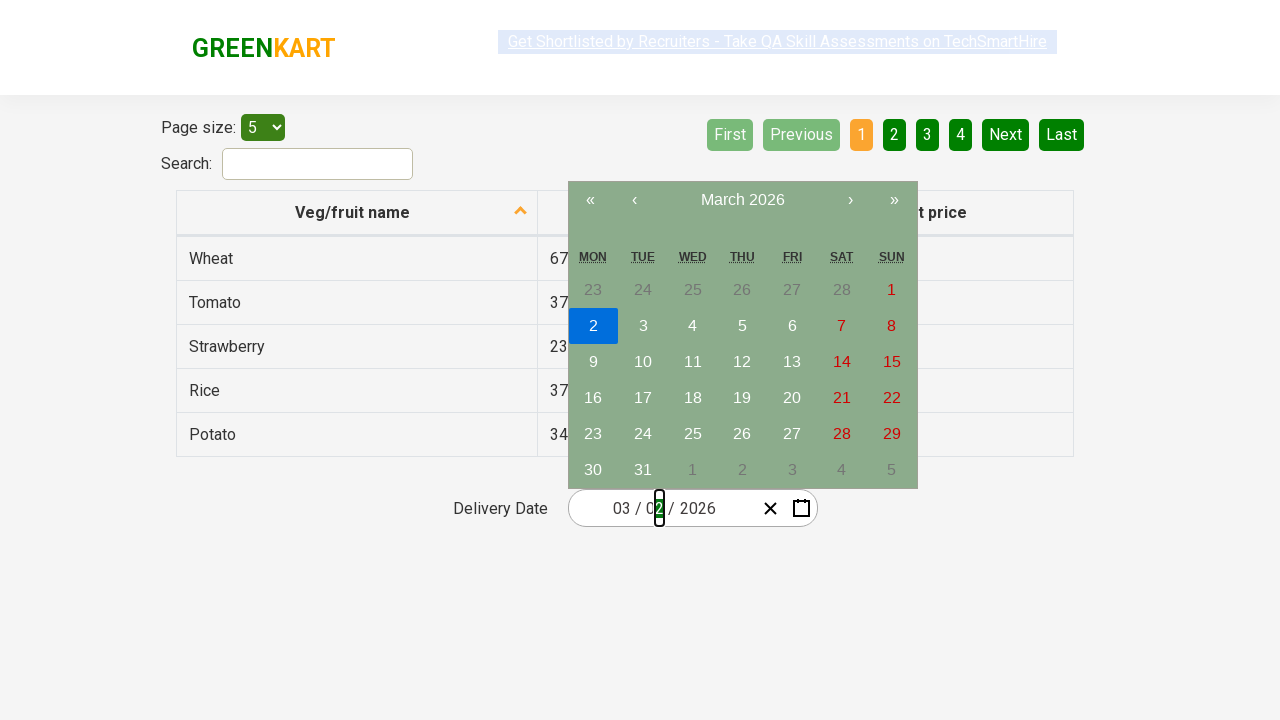

Navigated from day view to month view at (742, 200) on .react-calendar__navigation__label
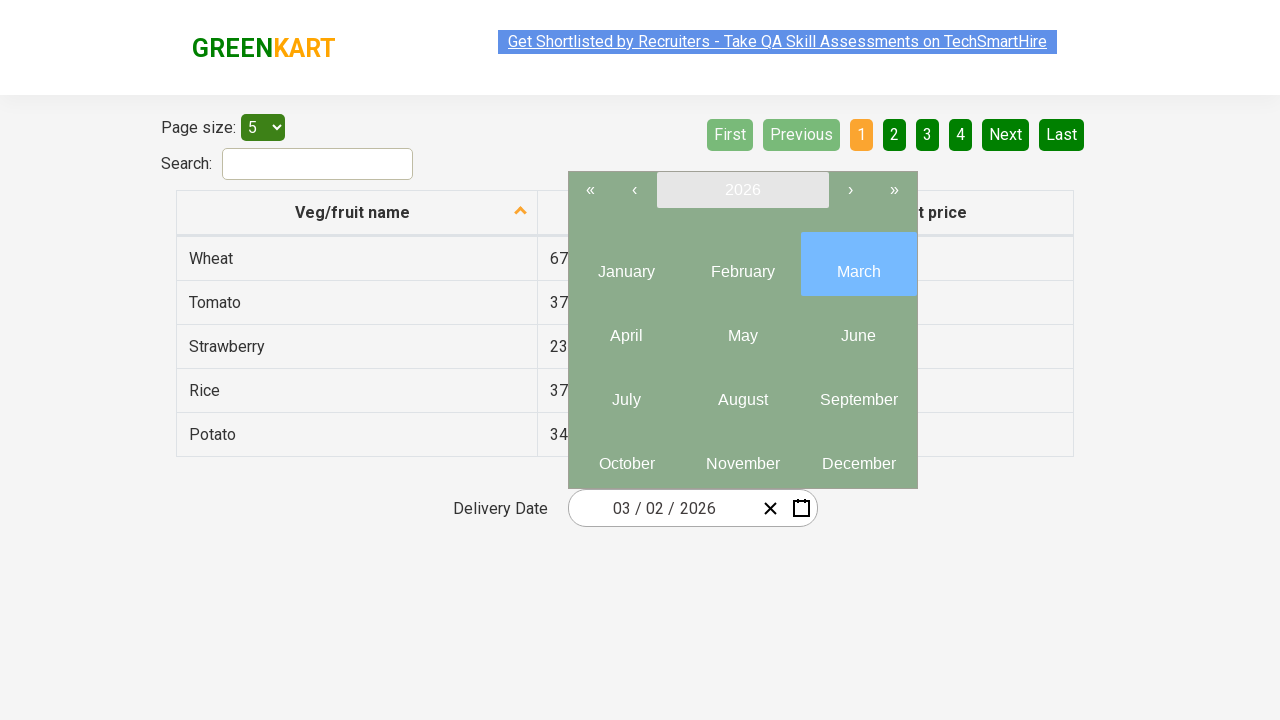

Navigated from month view to year view at (742, 190) on .react-calendar__navigation__label
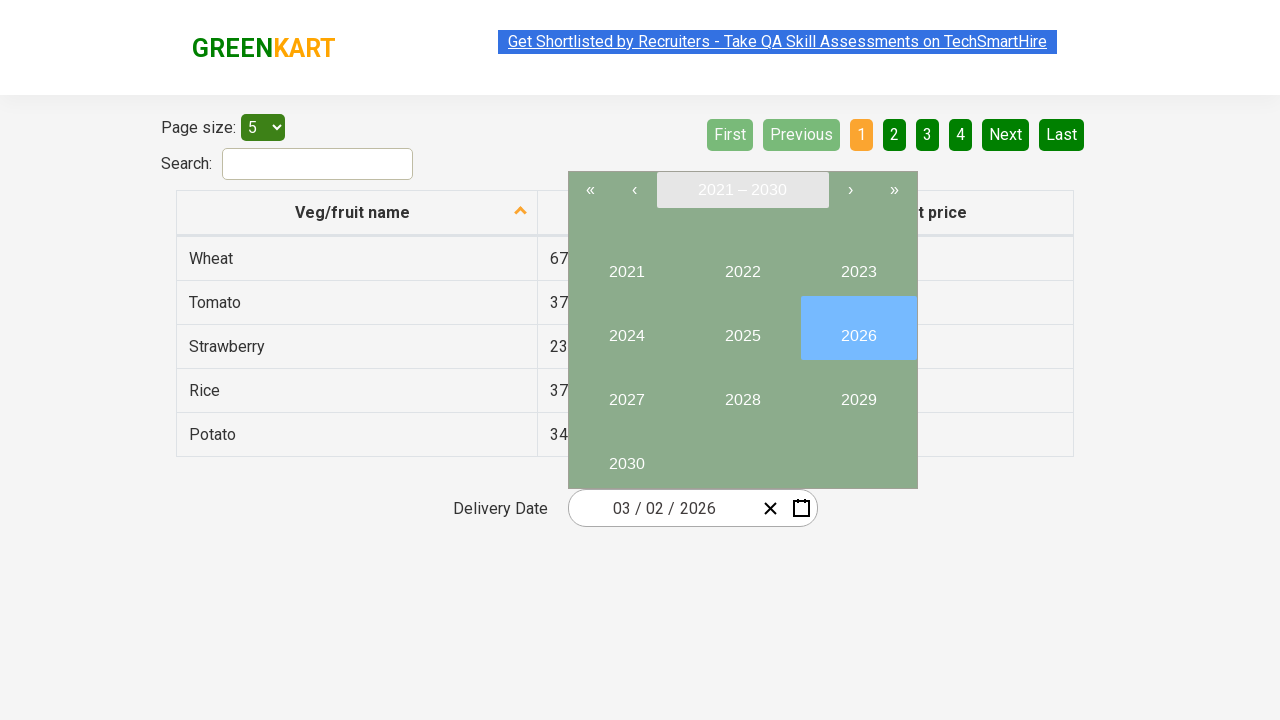

Selected year 2027 at (626, 392) on //button[text()='2027']
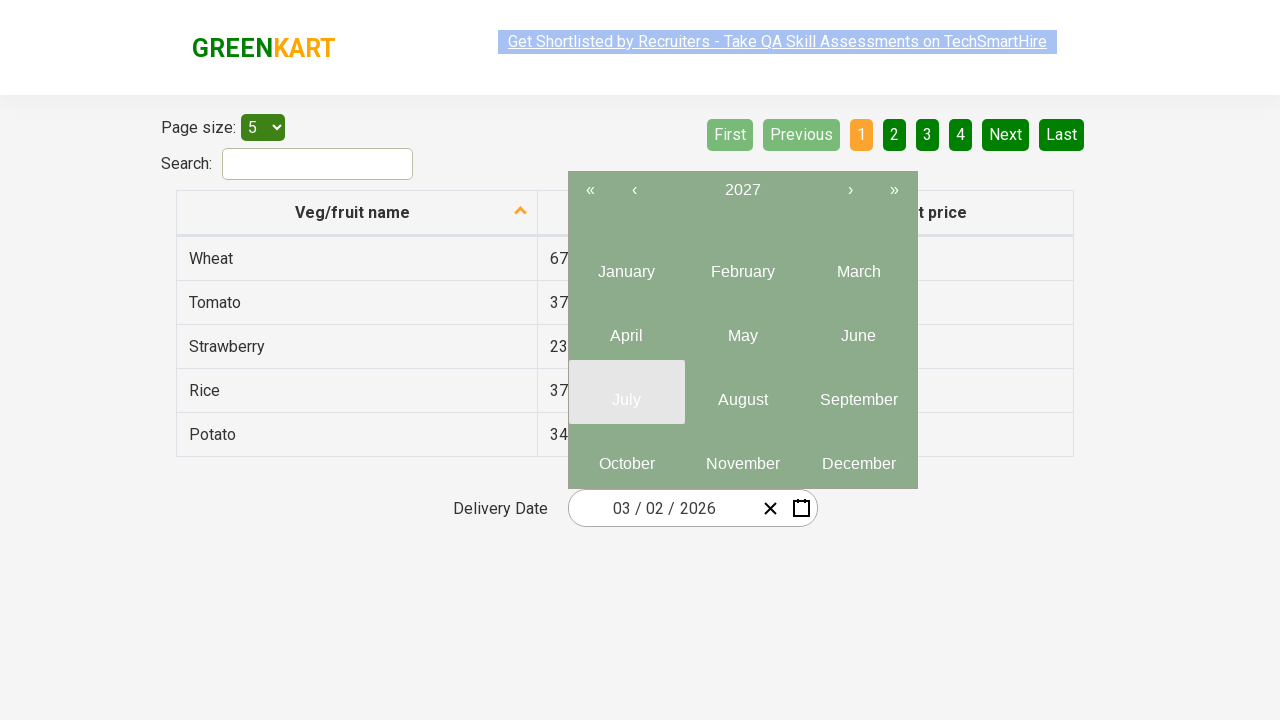

Selected month June (month 6) at (858, 328) on .react-calendar__year-view__months__month >> nth=5
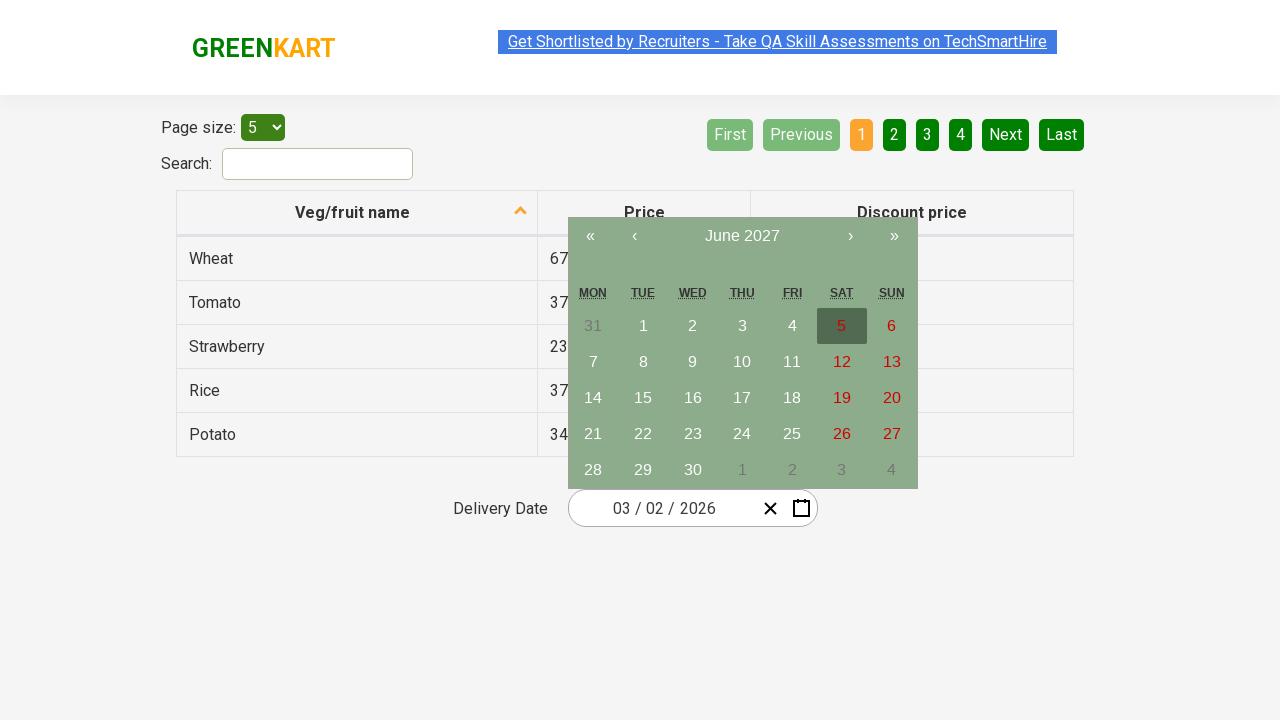

Selected day 15, completing date selection of June 15, 2027 at (643, 398) on //abbr[text()='15']
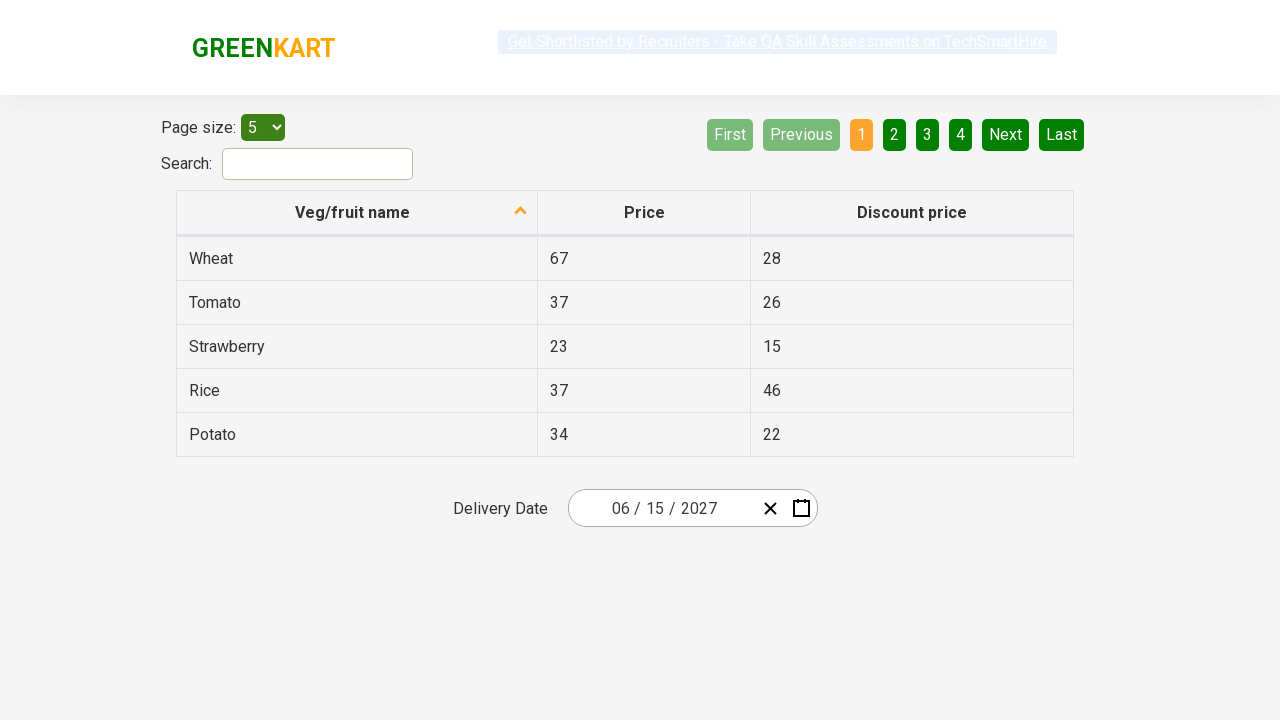

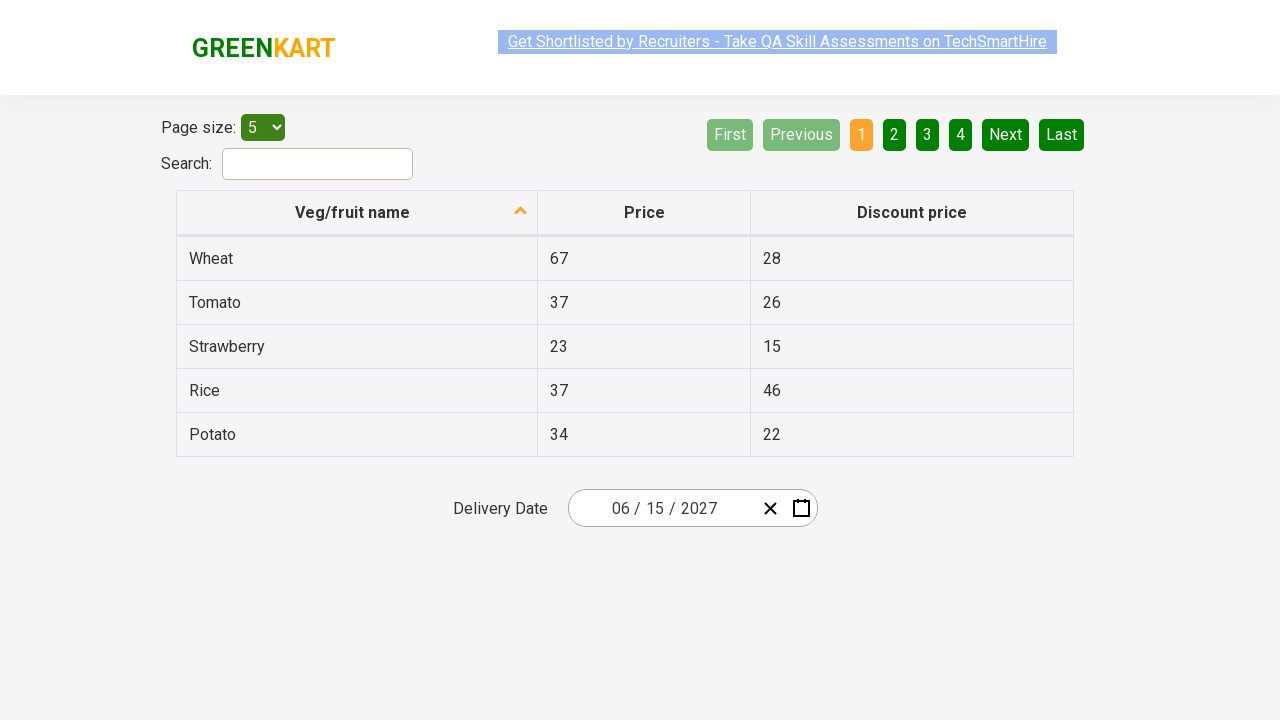